Tests a simple form by filling in first name, last name, city, and country fields, then clicking the submit button.

Starting URL: http://suninjuly.github.io/simple_form_find_task.html

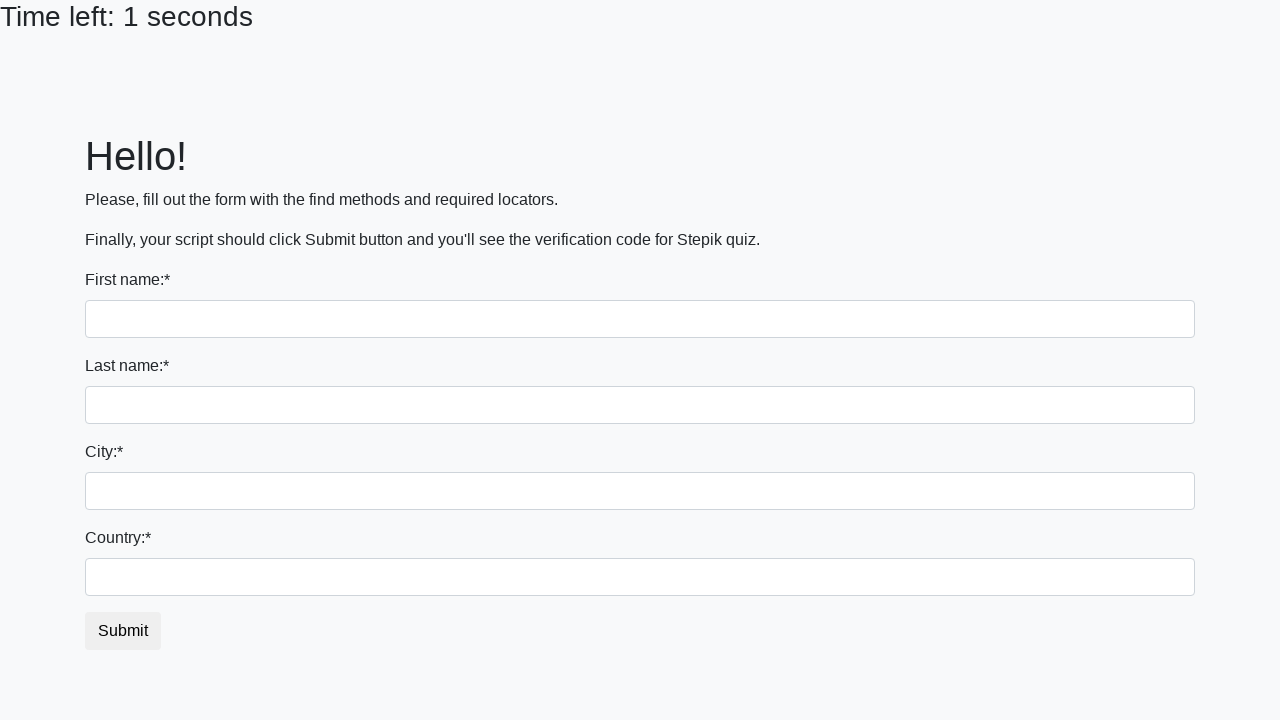

Filled first name field with 'Ivan' on input
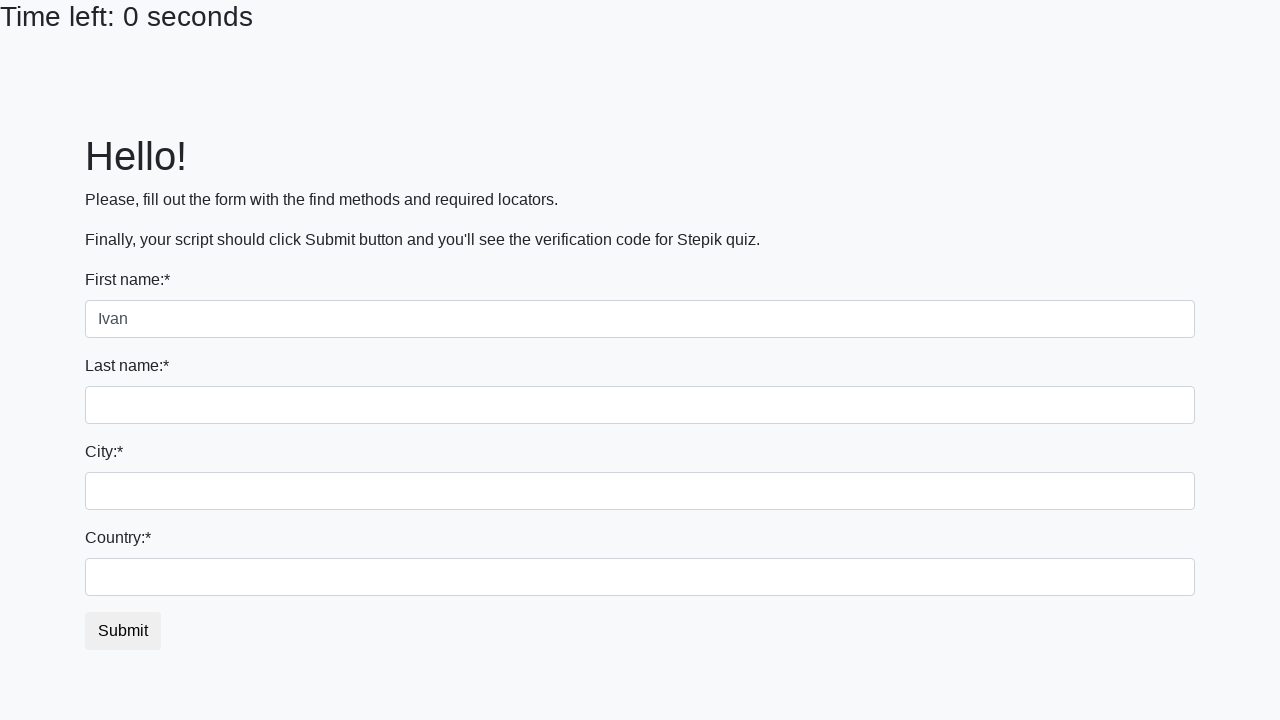

Filled last name field with 'Petrov' on input[name='last_name']
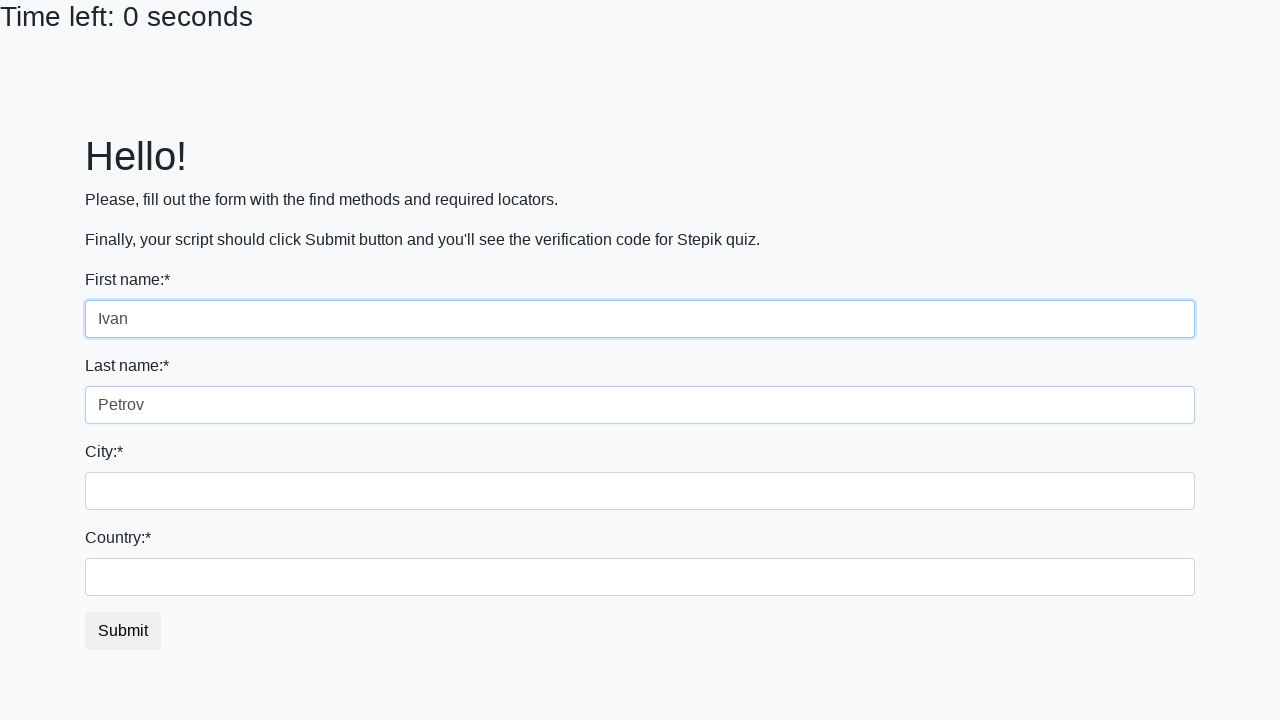

Filled city field with 'Smolensk' on .city
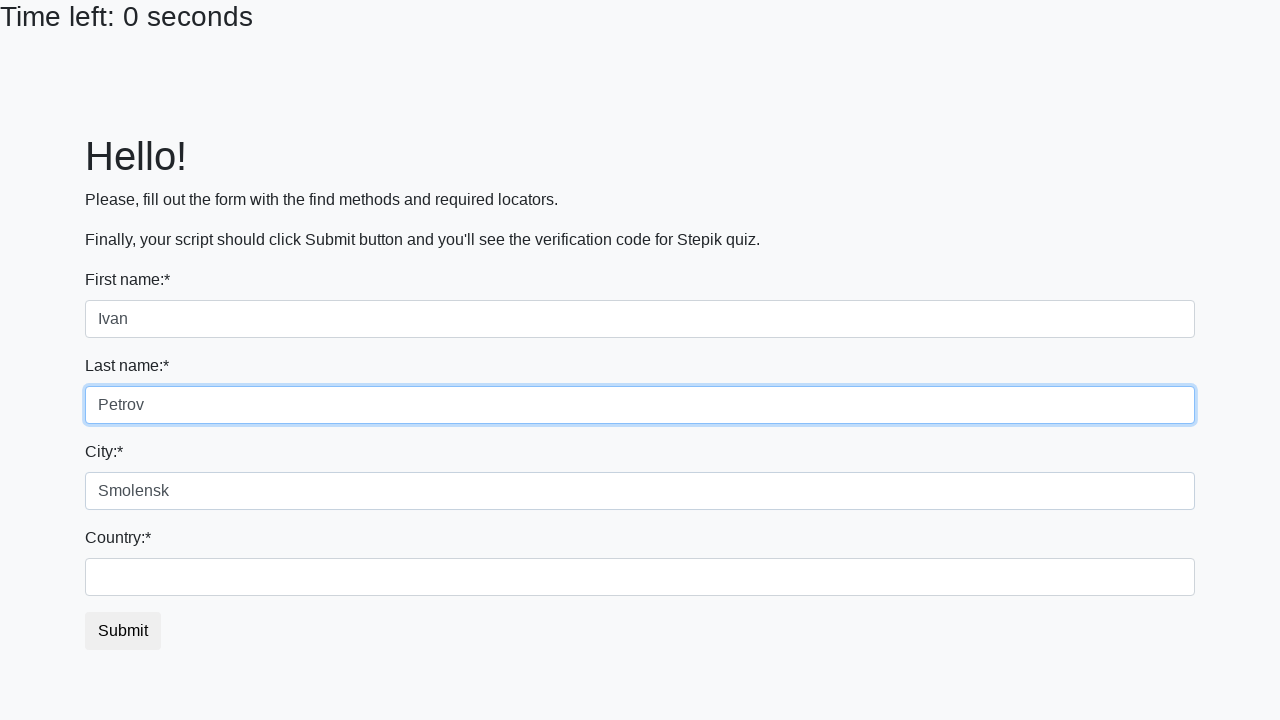

Filled country field with 'Russia' on #country
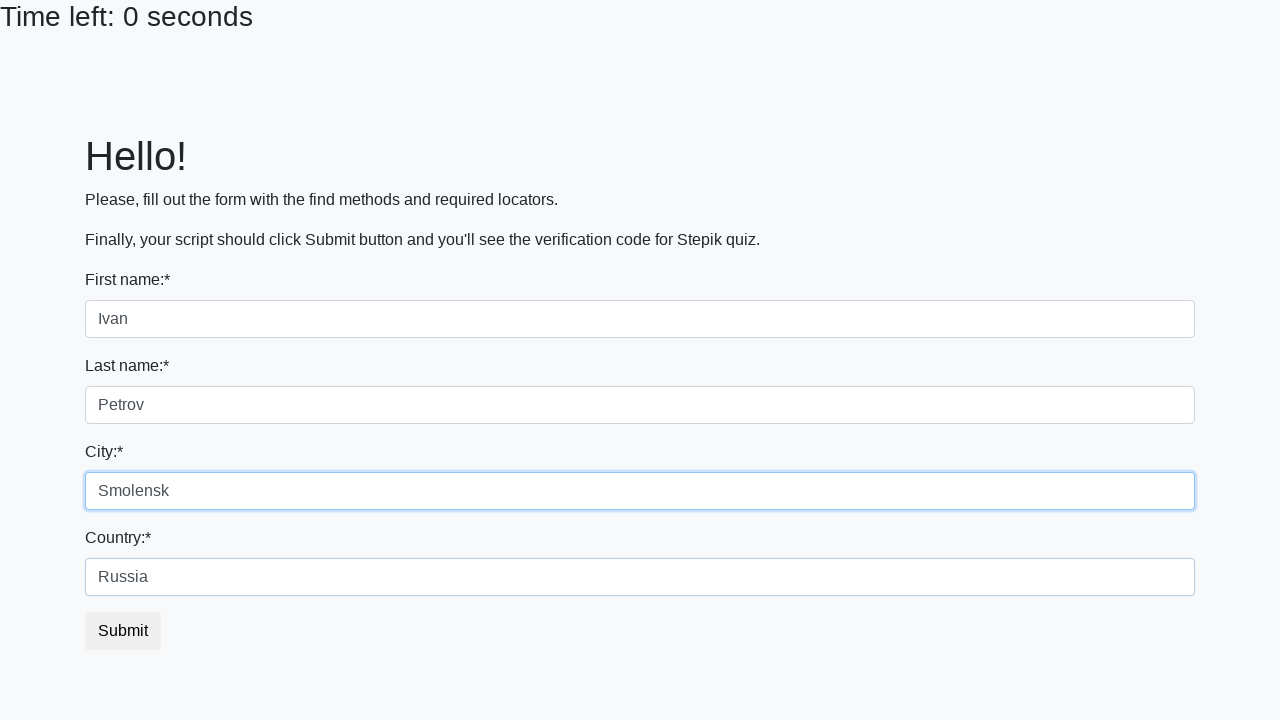

Clicked submit button to submit form at (123, 631) on #submit_button.btn
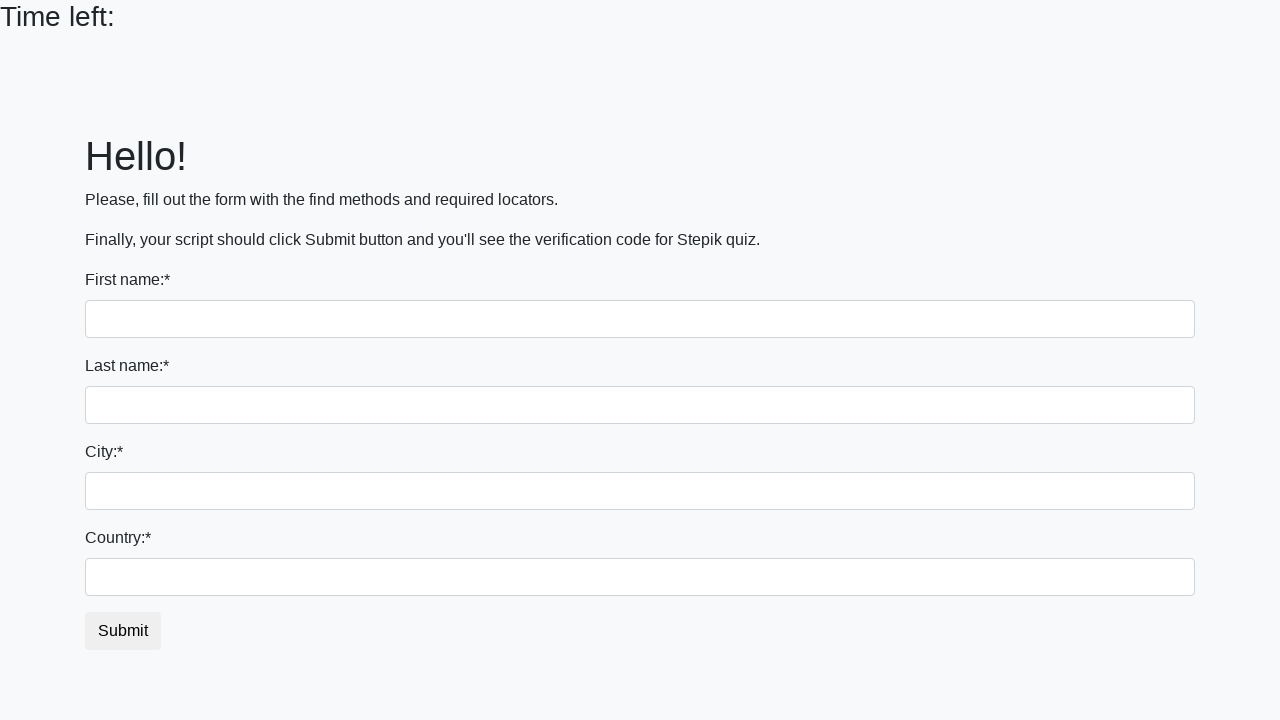

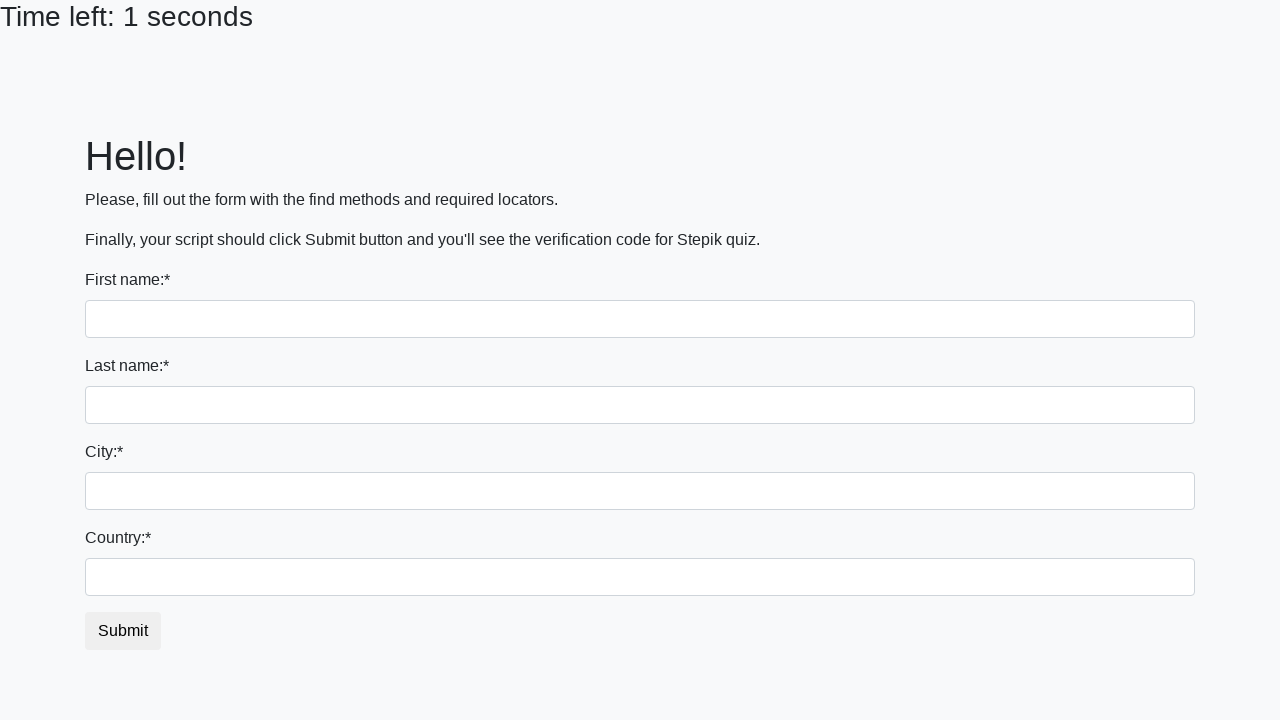